Tests hide and show button functionality by scrolling to the section, clicking hide to hide a textbox, then clicking show to display it again.

Starting URL: https://codenboxautomationlab.com/practice/

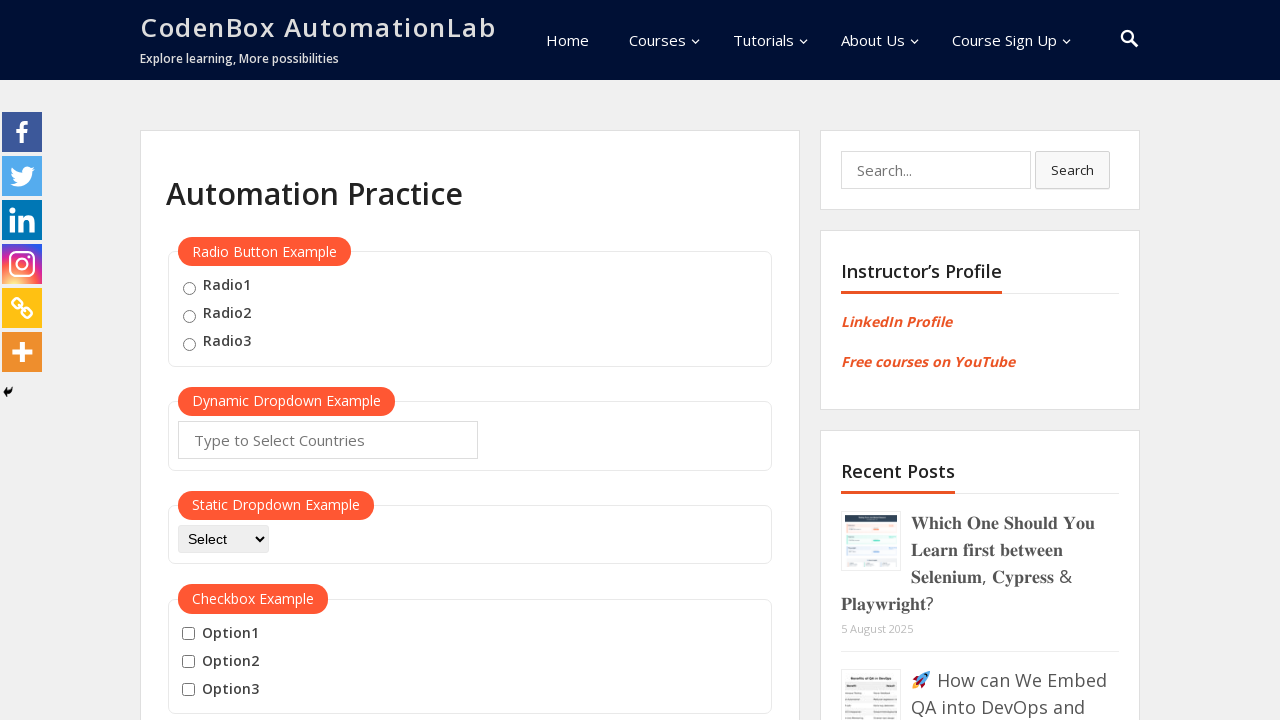

Scrolled to hide/show section at position 1900px
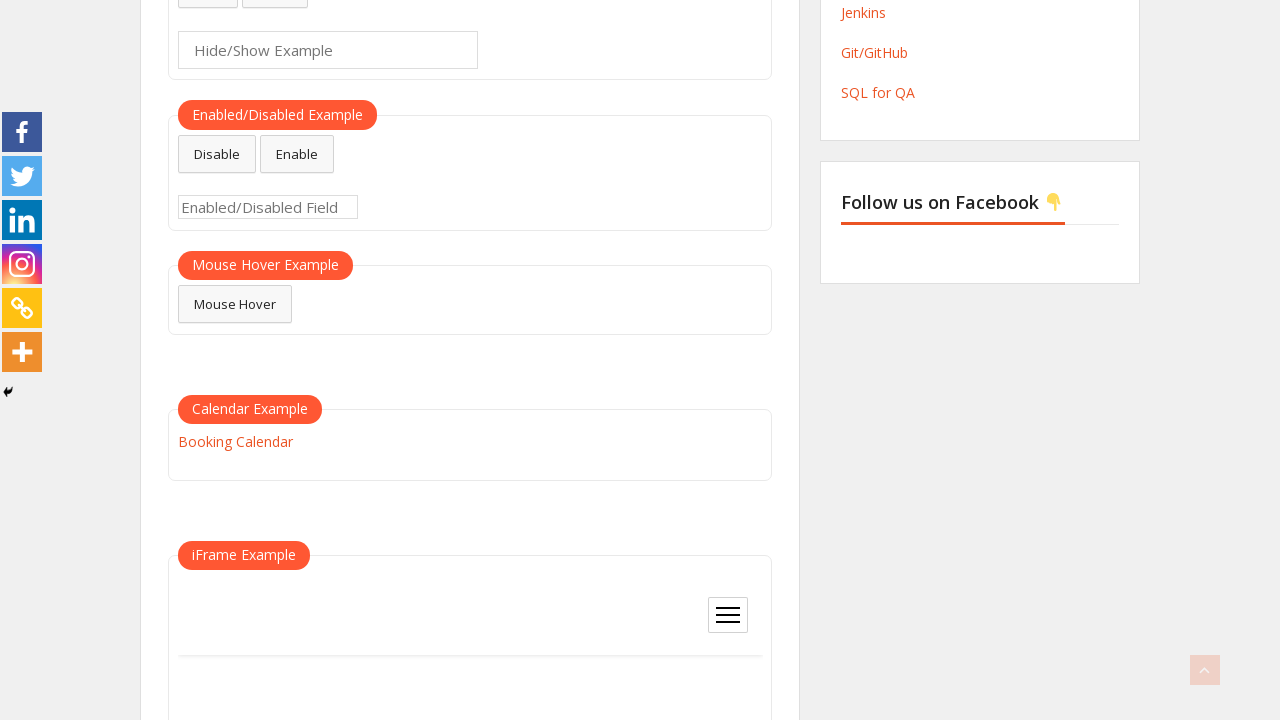

Clicked hide button to hide textbox at (208, 19) on #hide-textbox
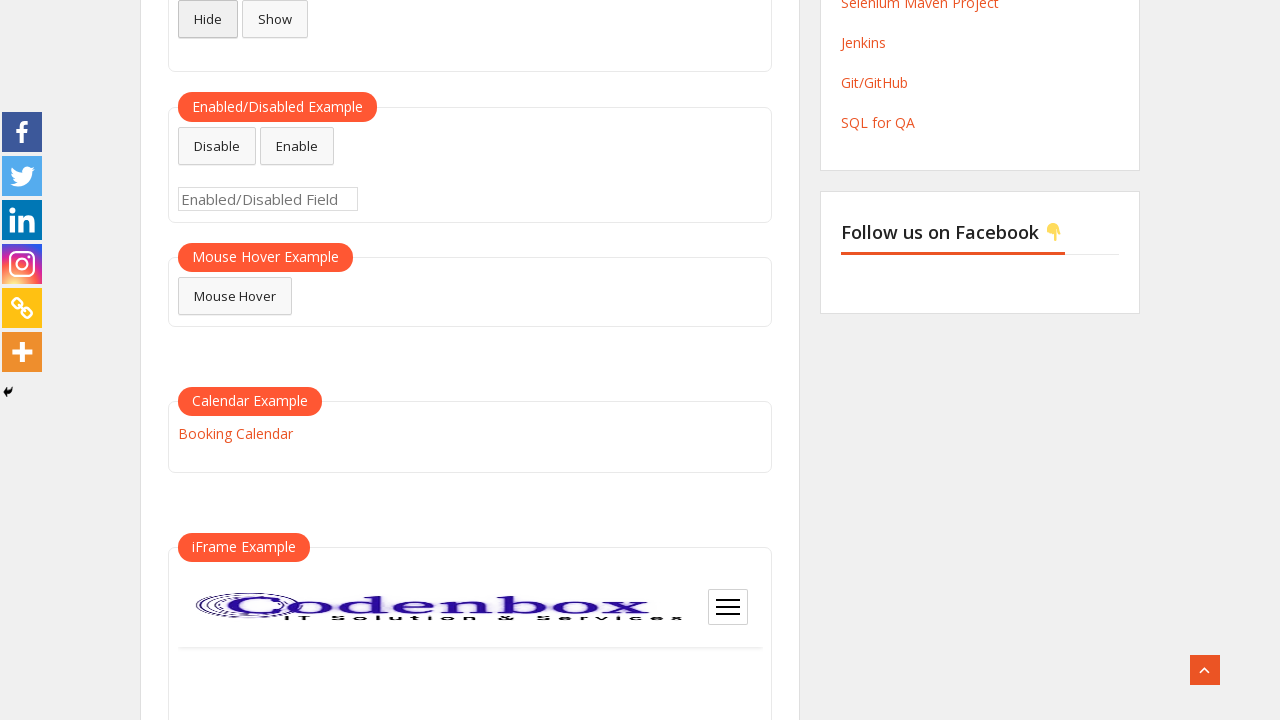

Clicked show button to display textbox again at (275, 19) on #show-textbox
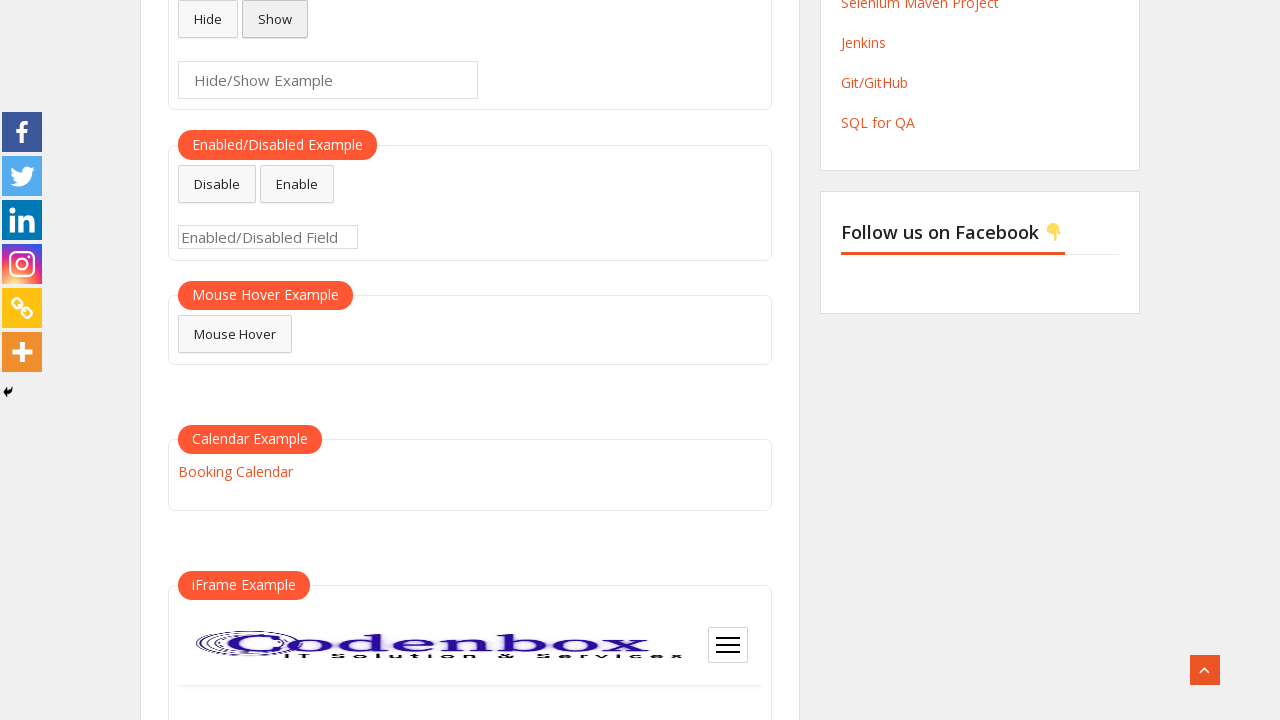

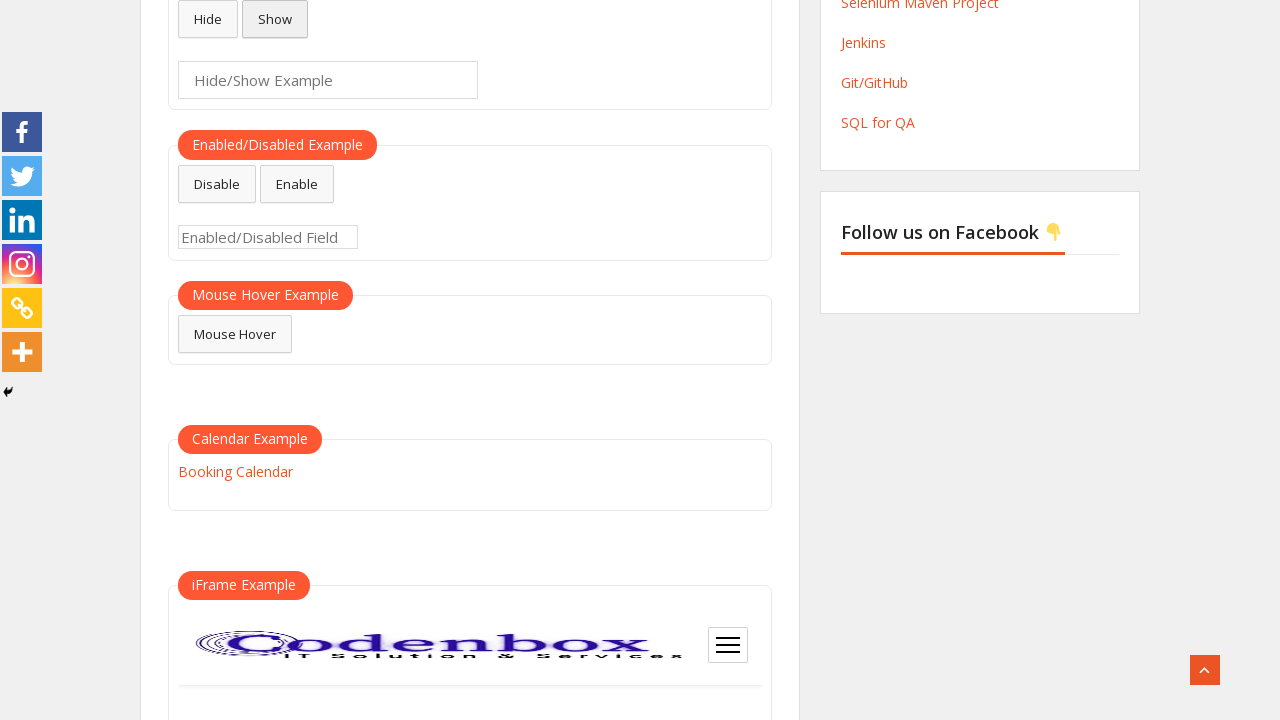